Tests accepting a JavaScript alert by clicking a button that triggers an alert, accepting it, and verifying the result message displays "You successfully clicked an alert"

Starting URL: https://testcenter.techproeducation.com/index.php?page=javascript-alerts

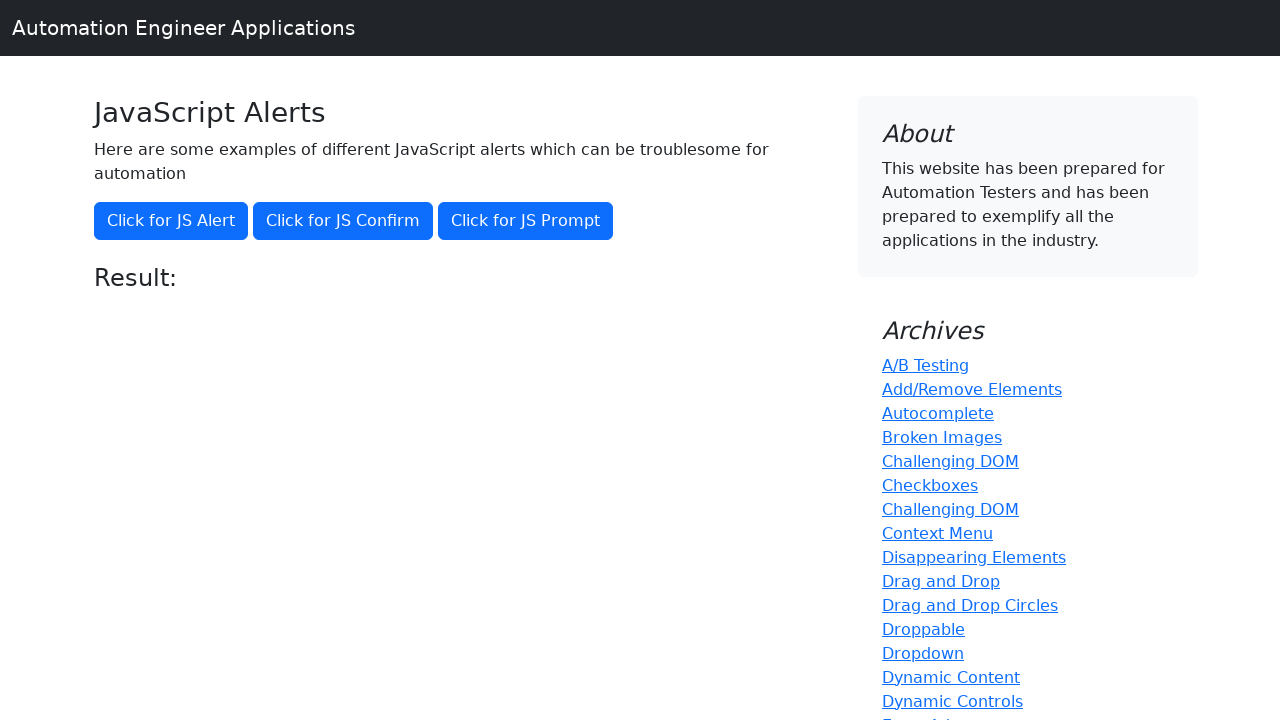

Clicked button to trigger JavaScript alert at (171, 221) on xpath=//*[text()='Click for JS Alert']
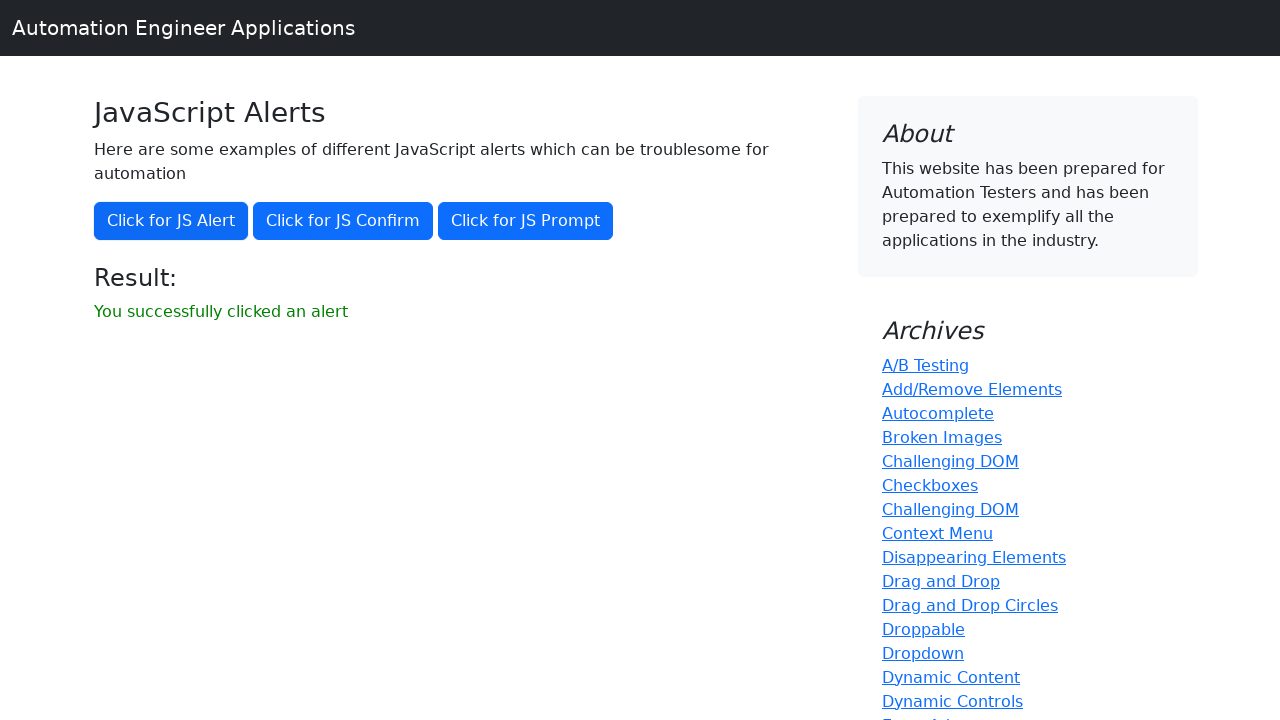

Set up dialog handler to accept alert
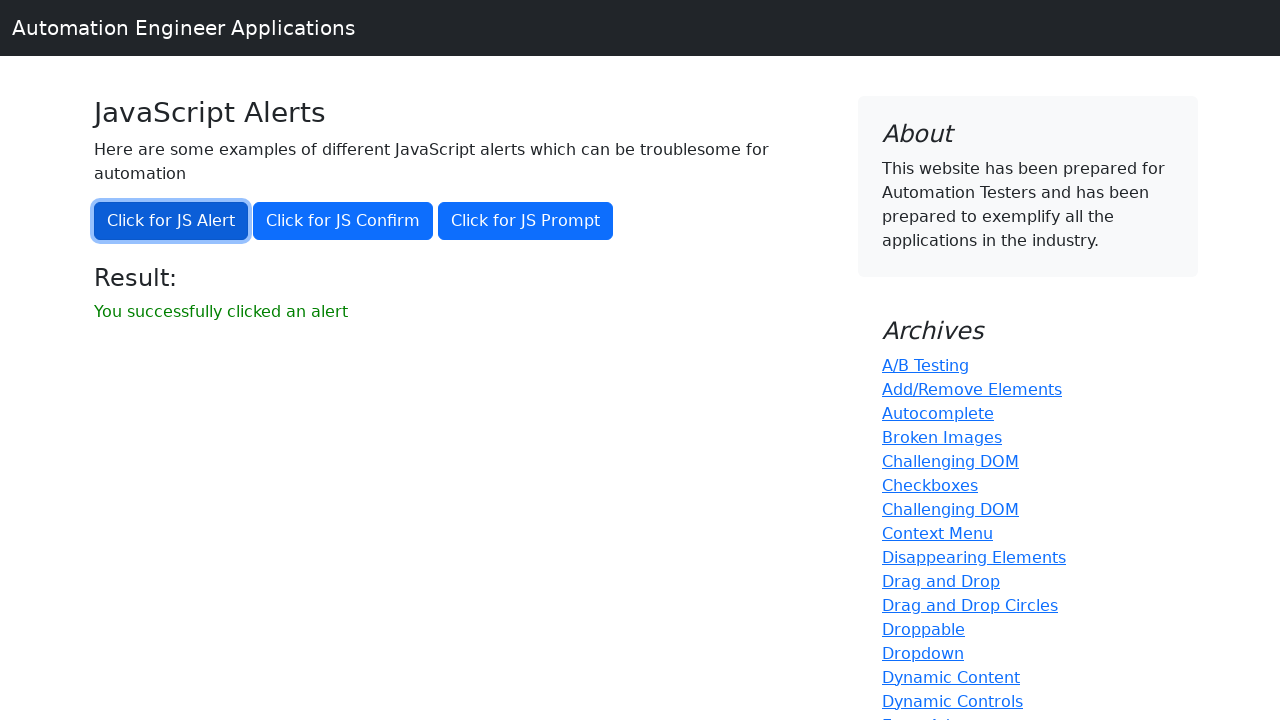

Result message element loaded
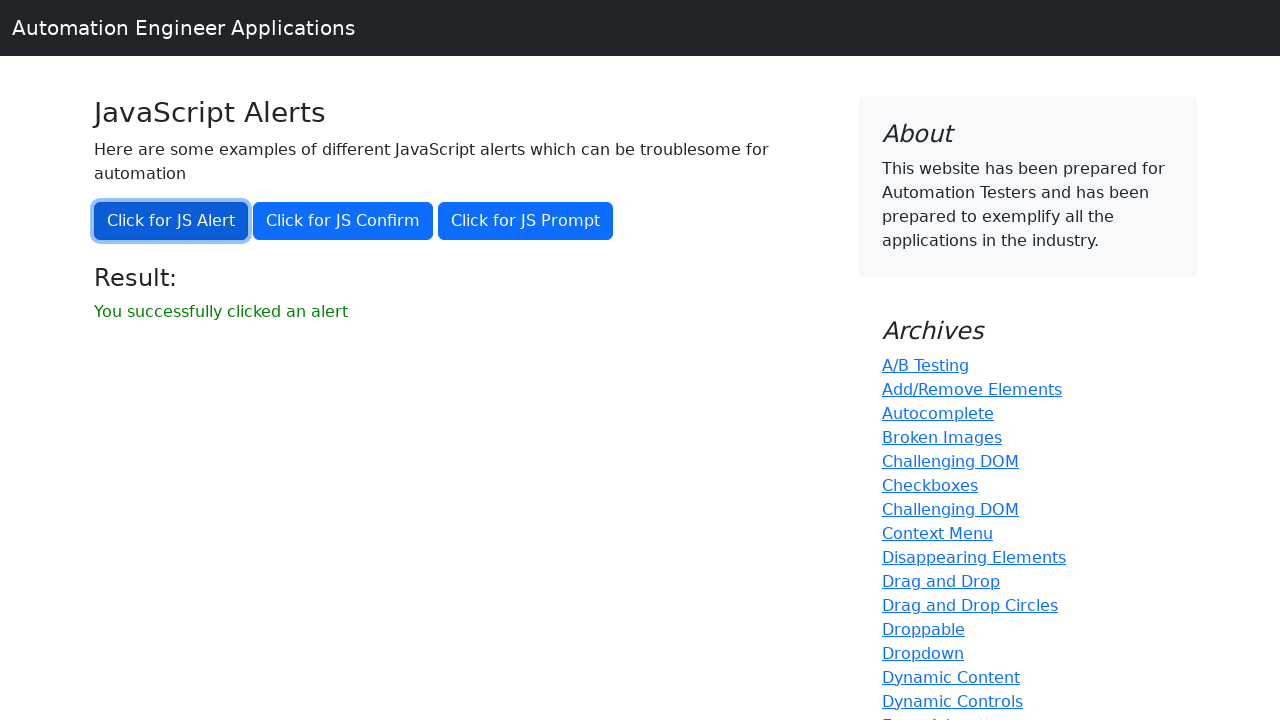

Retrieved result message text
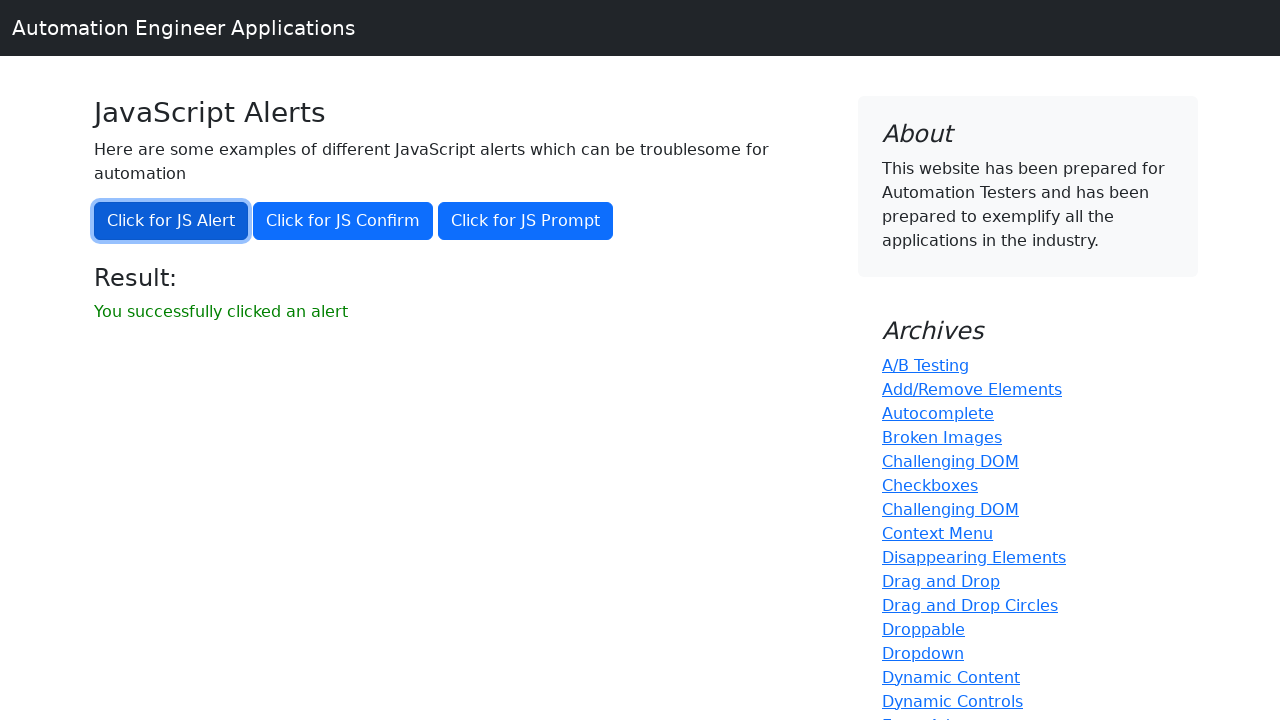

Verified result message displays 'You successfully clicked an alert'
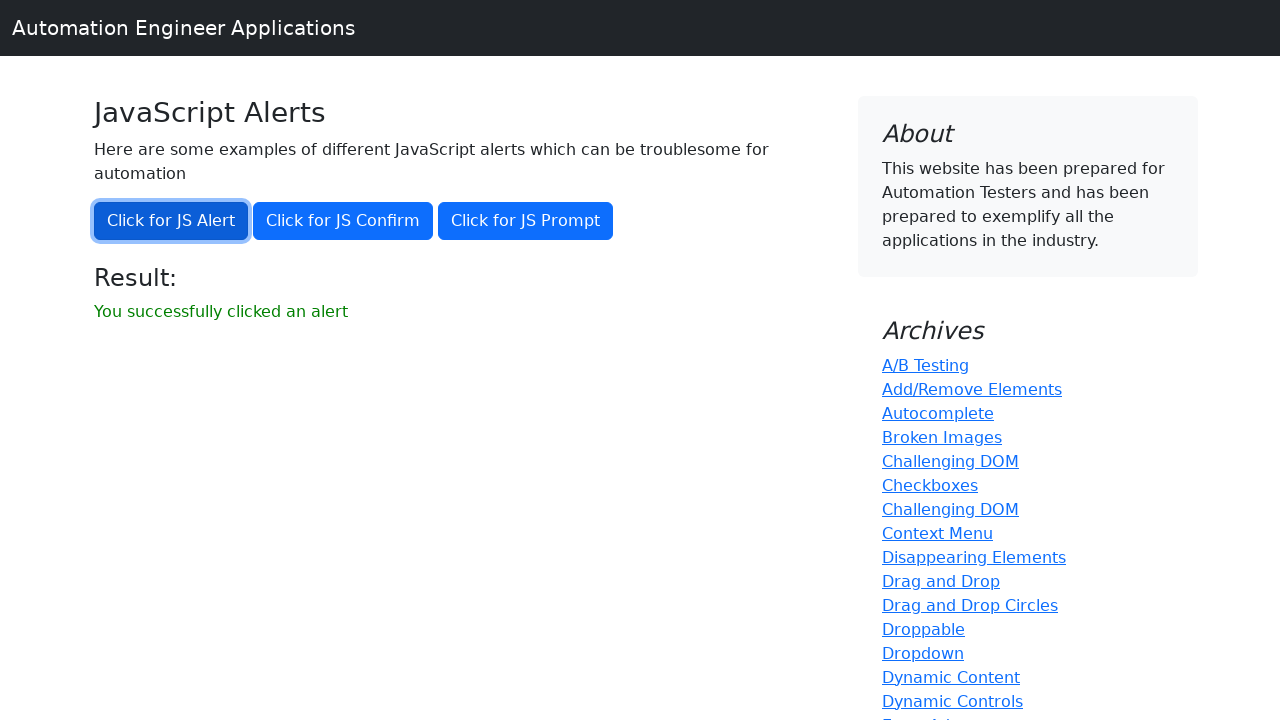

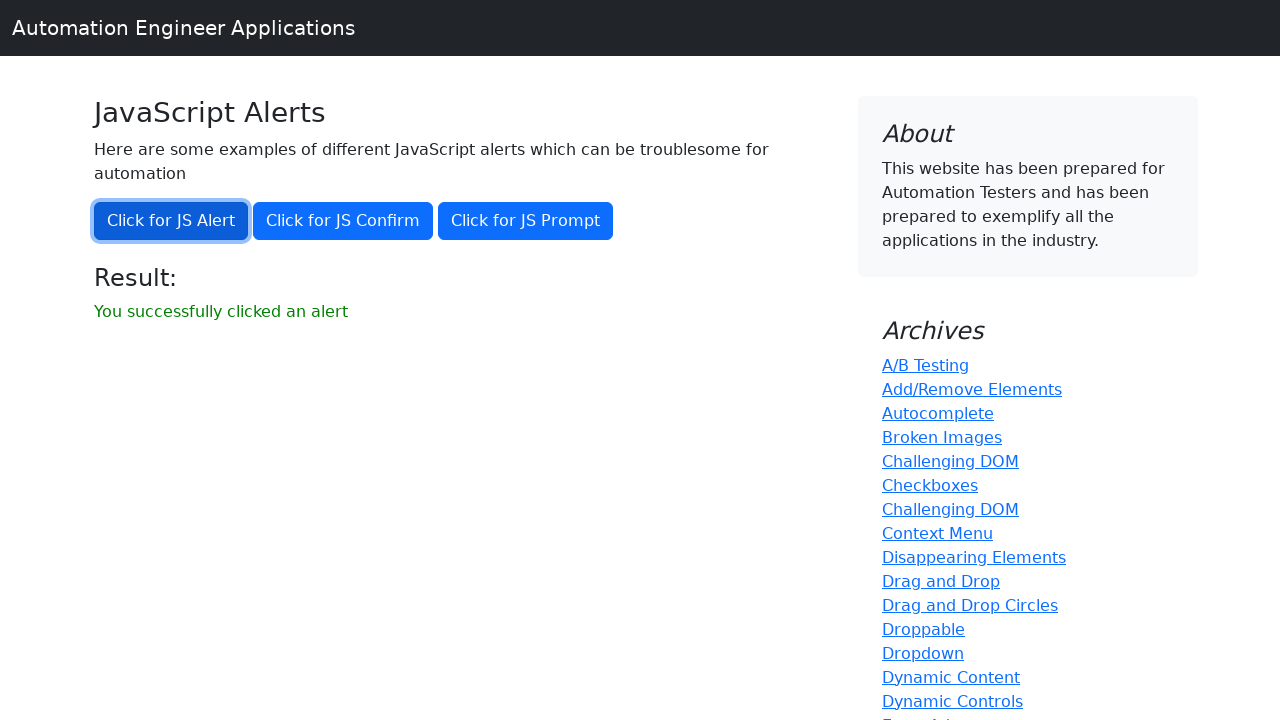